Tests checkbox functionality by checking if the first checkbox is selected, and clicking it if it's not selected to ensure it becomes checked.

Starting URL: http://the-internet.herokuapp.com/checkboxes

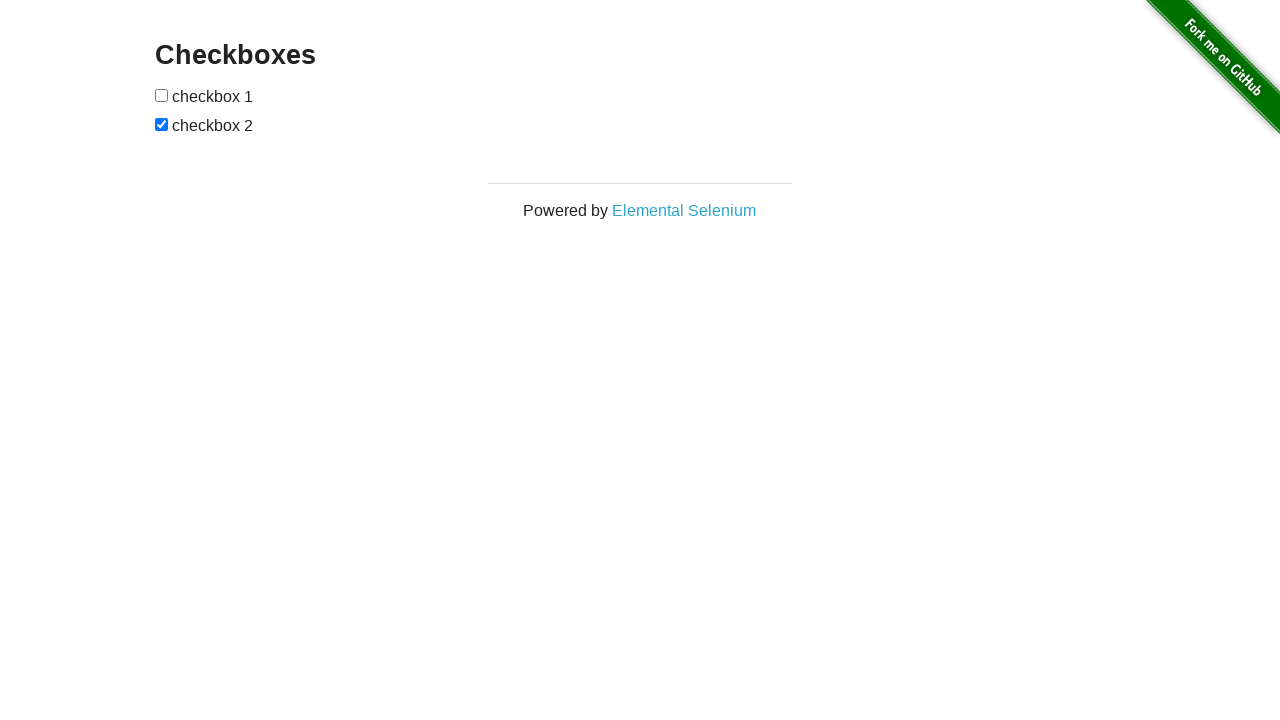

Located the first checkbox element
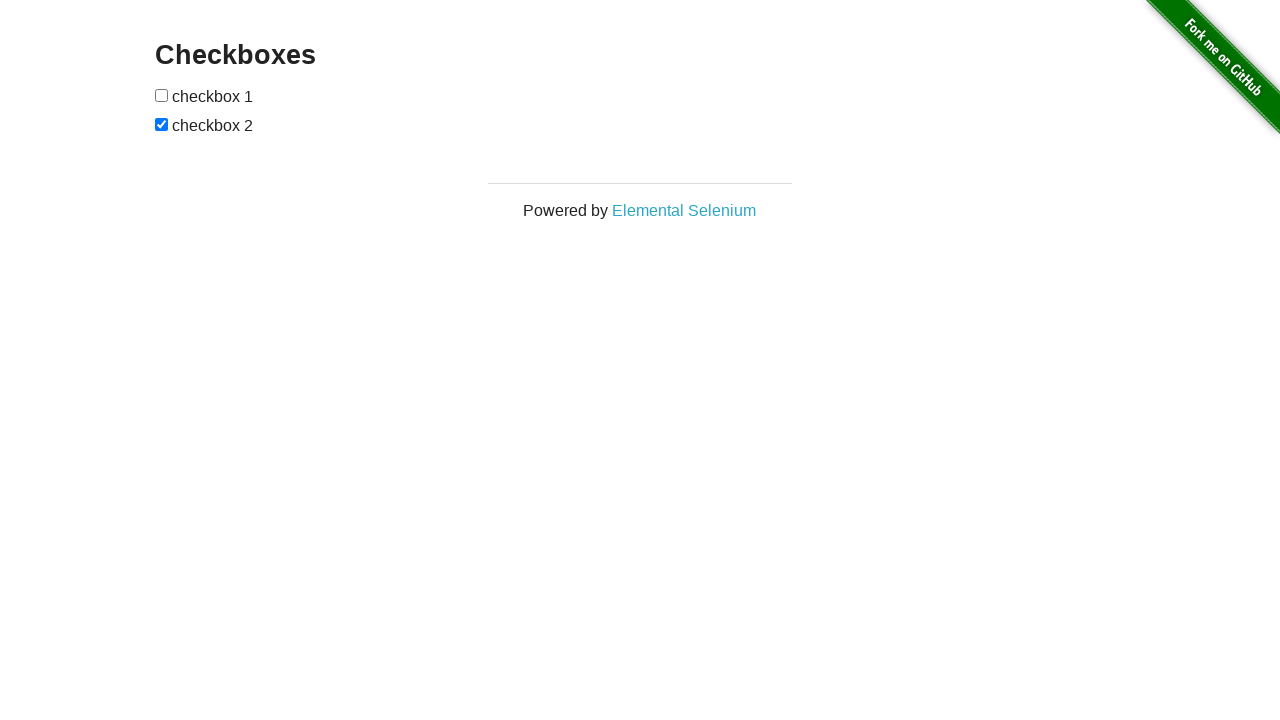

Checked that first checkbox is not selected
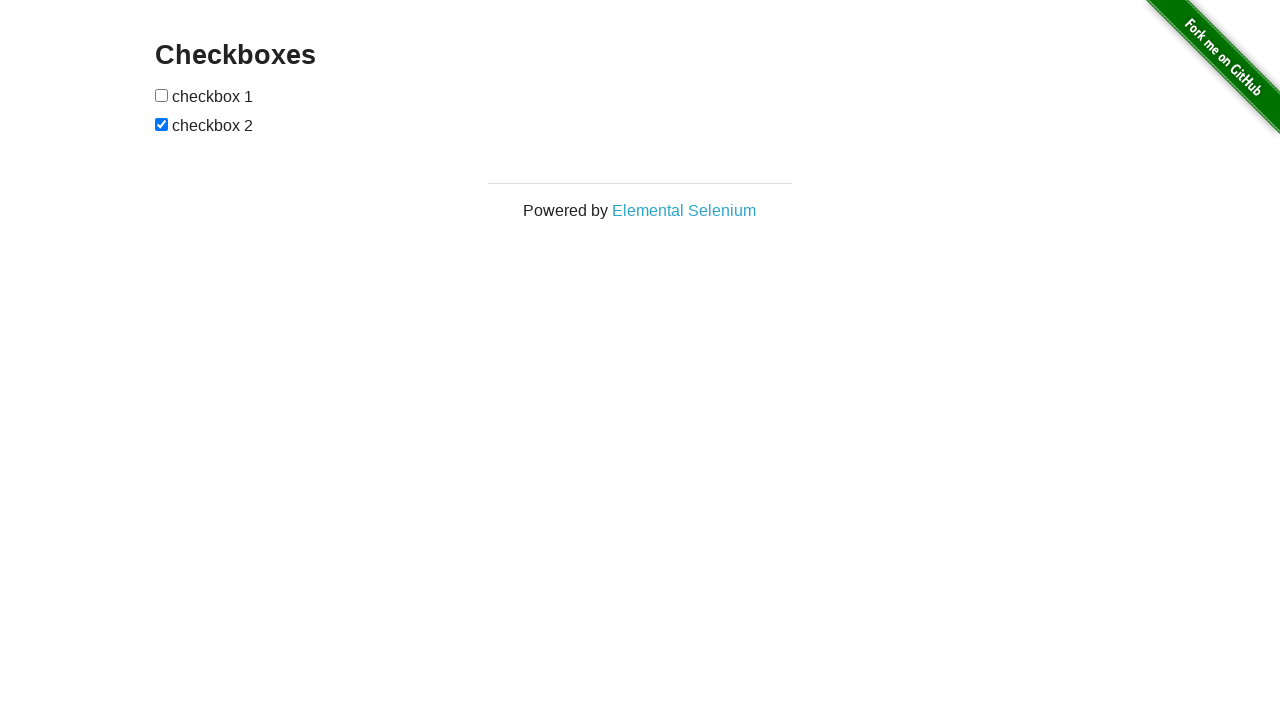

Clicked the first checkbox to select it at (162, 95) on xpath=//*[@id='checkboxes']/input[1]
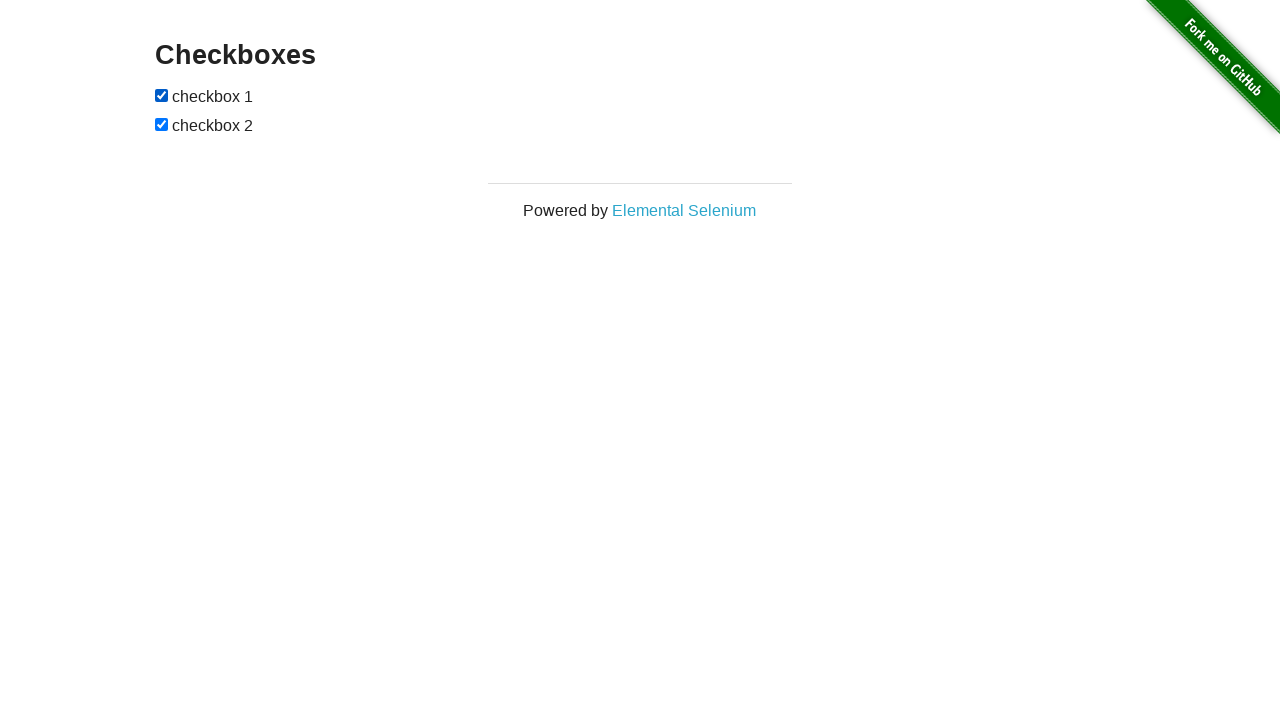

Verified the checkbox is attached and selected
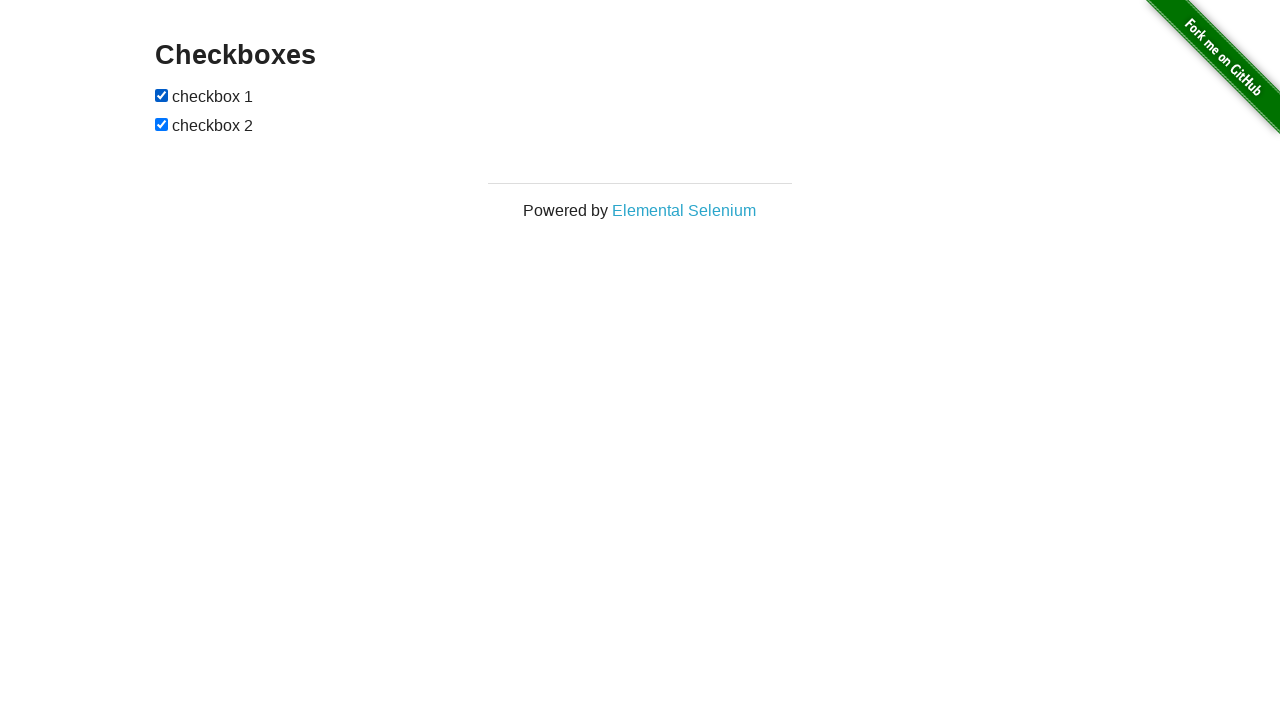

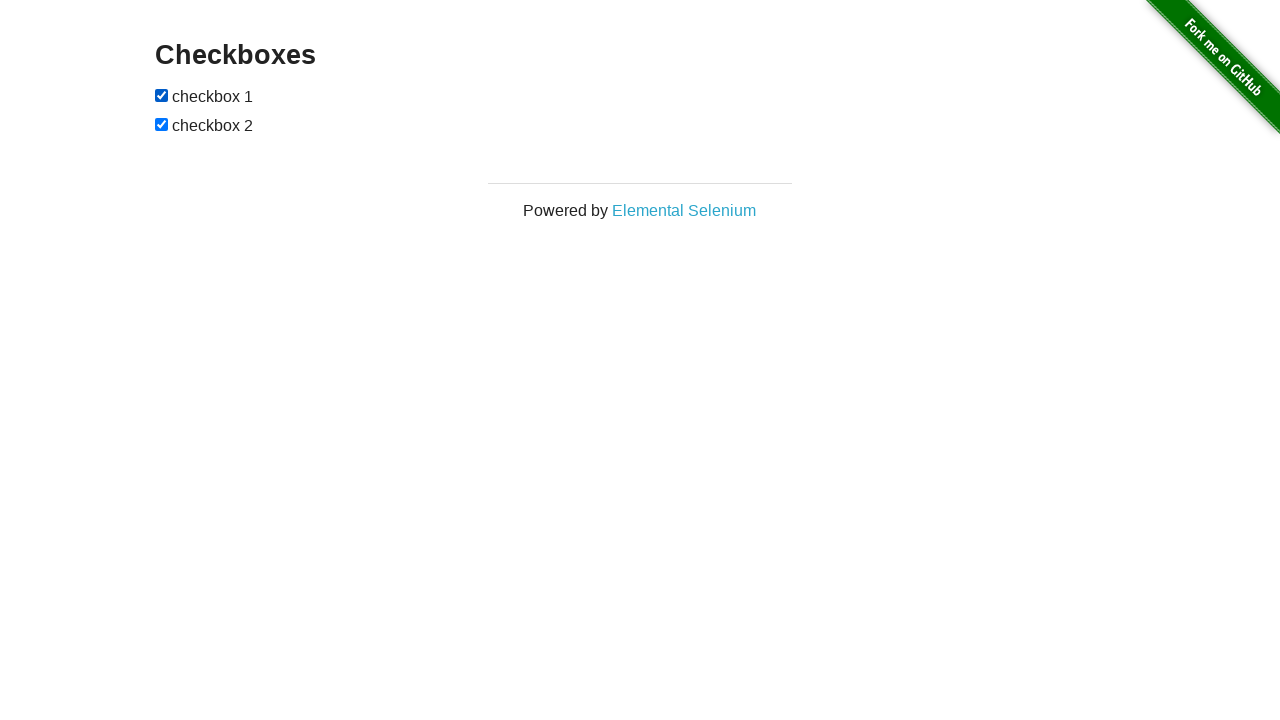